Tests multiplication operation on the calculator by clicking digits 423 × 525 and verifying the calculation completes

Starting URL: https://www.calculator.net/

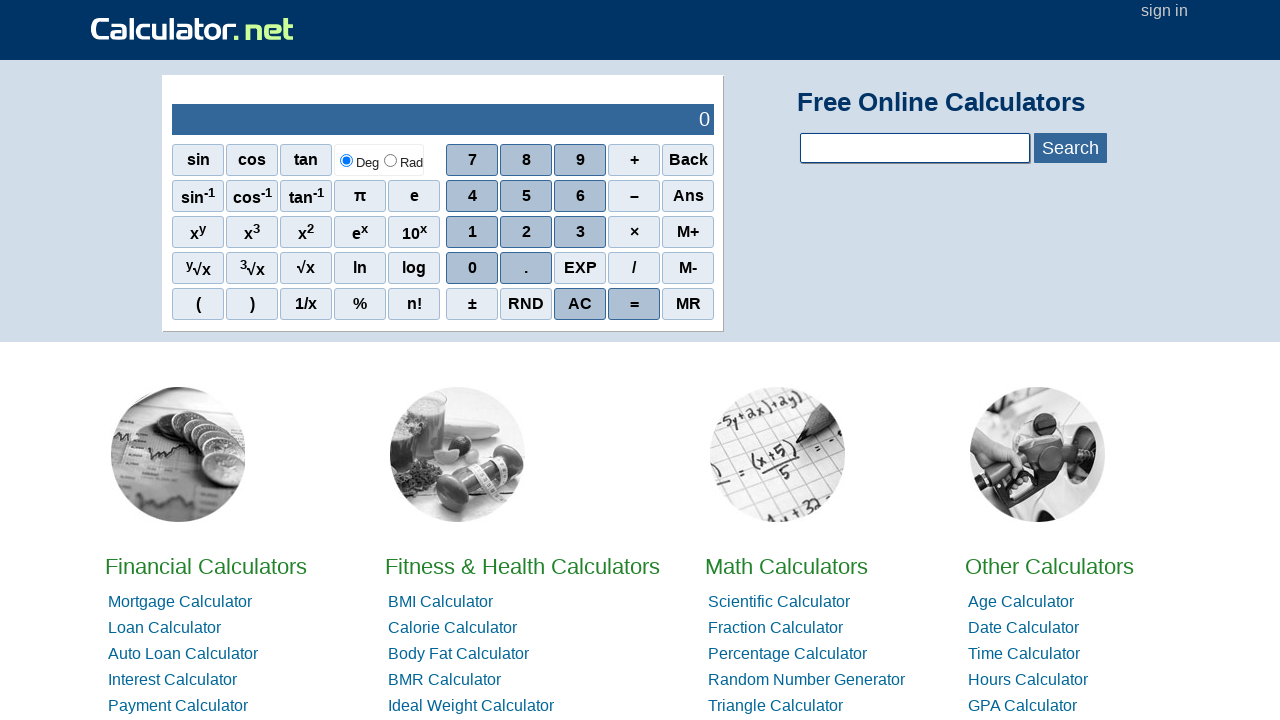

Clicked digit 4 at (472, 196) on xpath=//span[contains(text(),'4')]
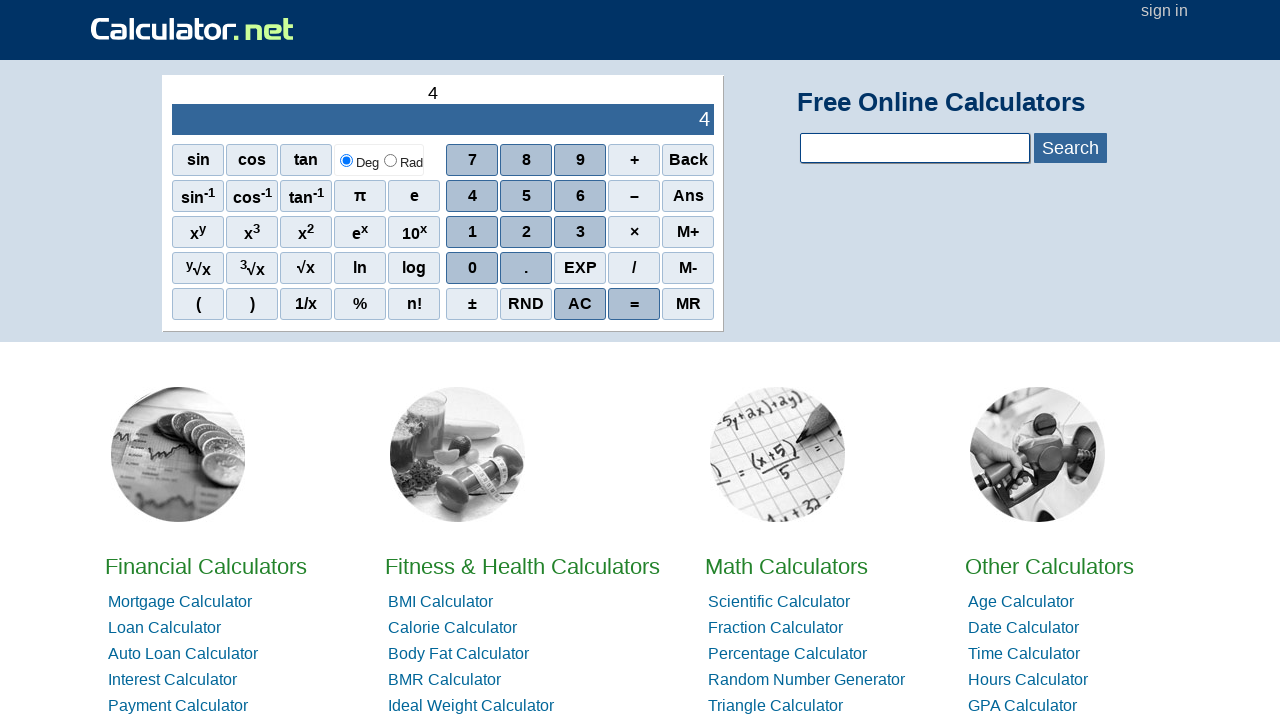

Clicked digit 2 at (526, 232) on xpath=//span[contains(text(),'2')]
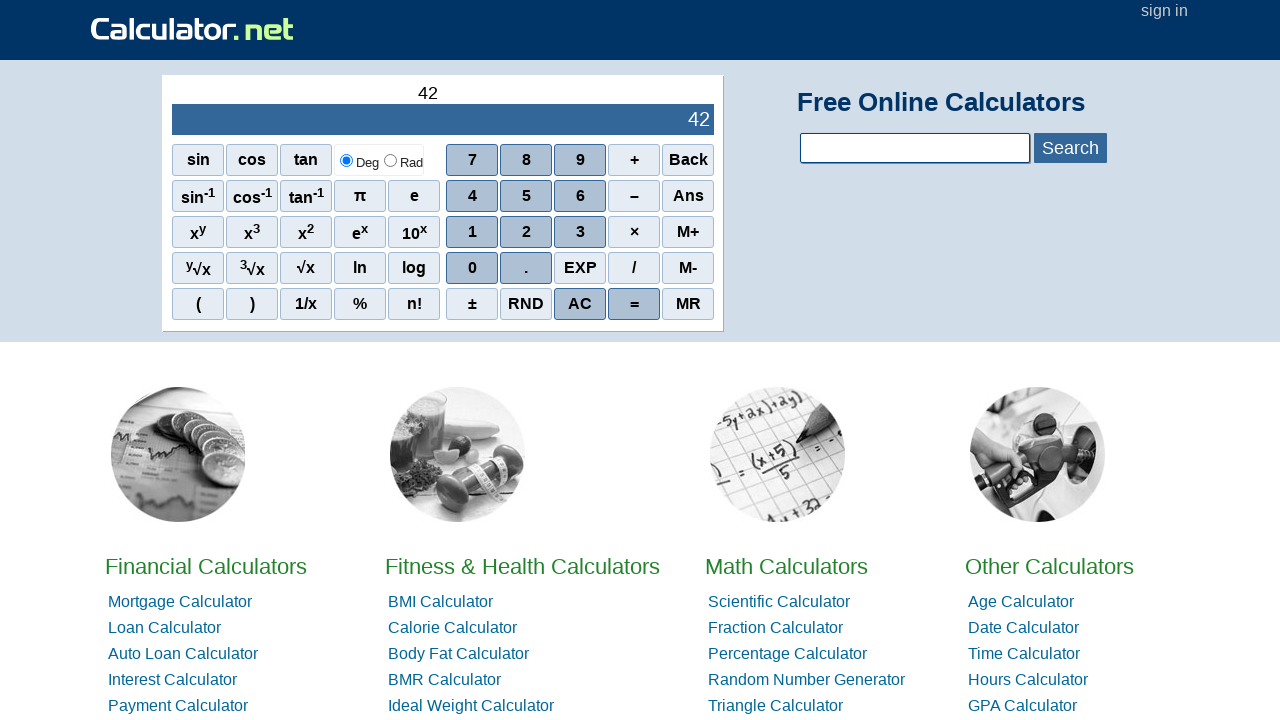

Clicked digit 3 at (580, 232) on xpath=//span[contains(text(),'3')]
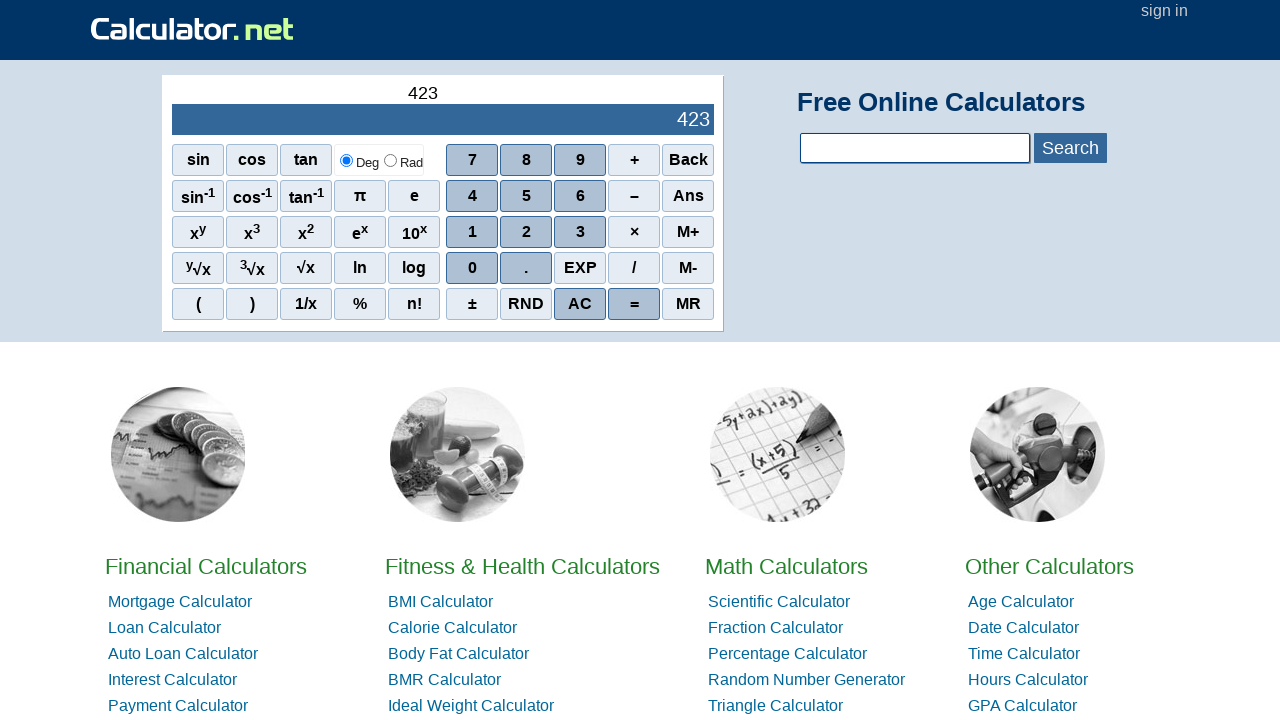

Clicked multiplication operator (×) at (634, 232) on xpath=//span[contains(text(),'×')]
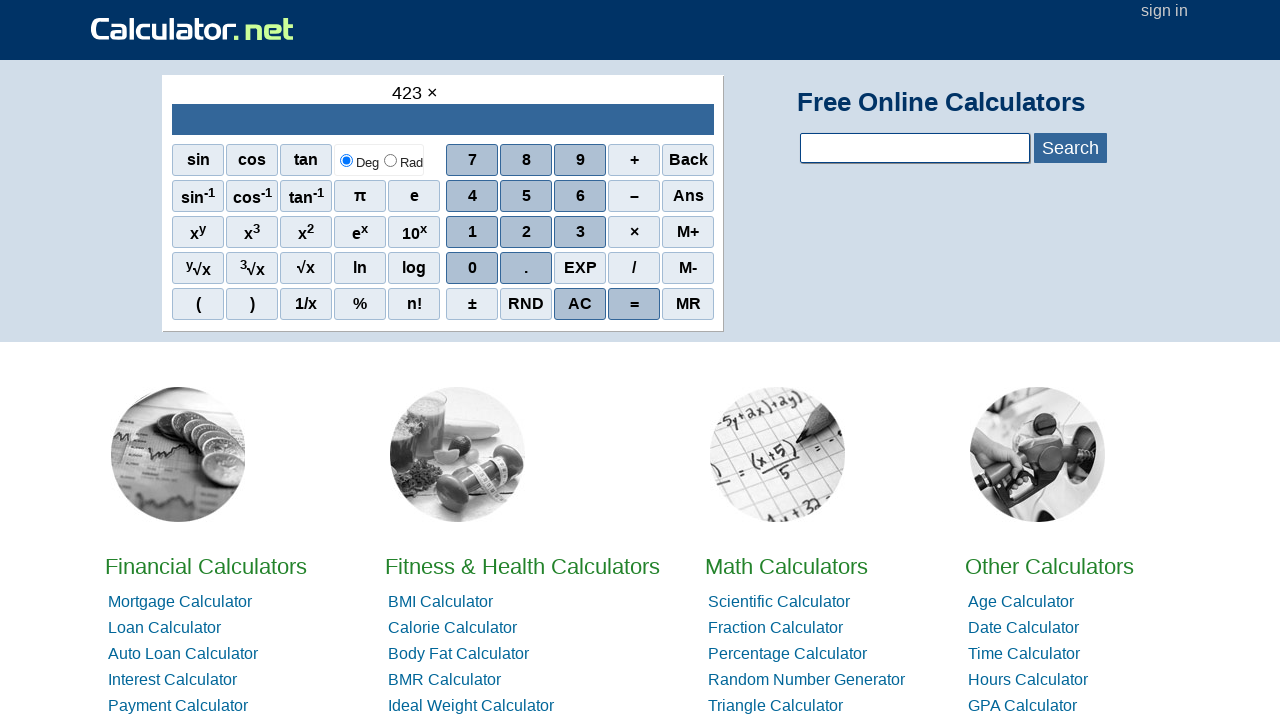

Clicked digit 5 at (526, 196) on xpath=//span[contains(text(),'5')]
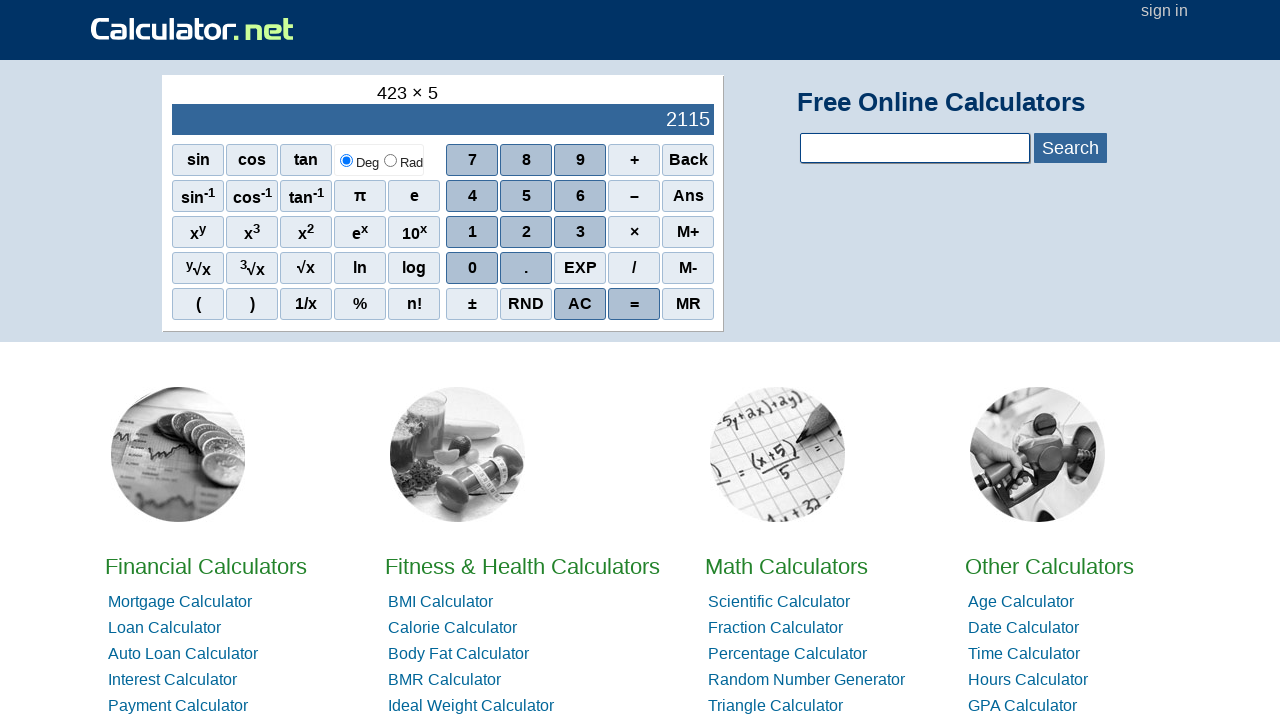

Clicked digit 2 at (526, 232) on xpath=//span[contains(text(),'2')]
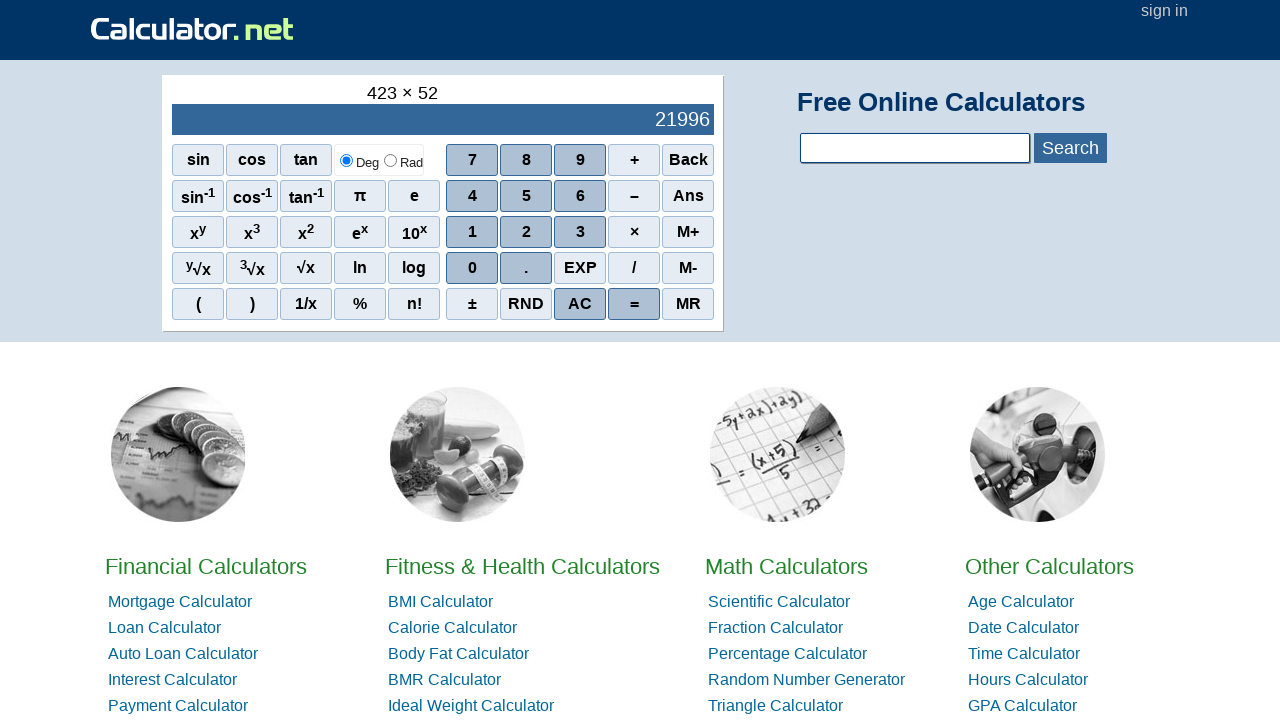

Clicked digit 5 at (526, 196) on xpath=//span[contains(text(),'5')]
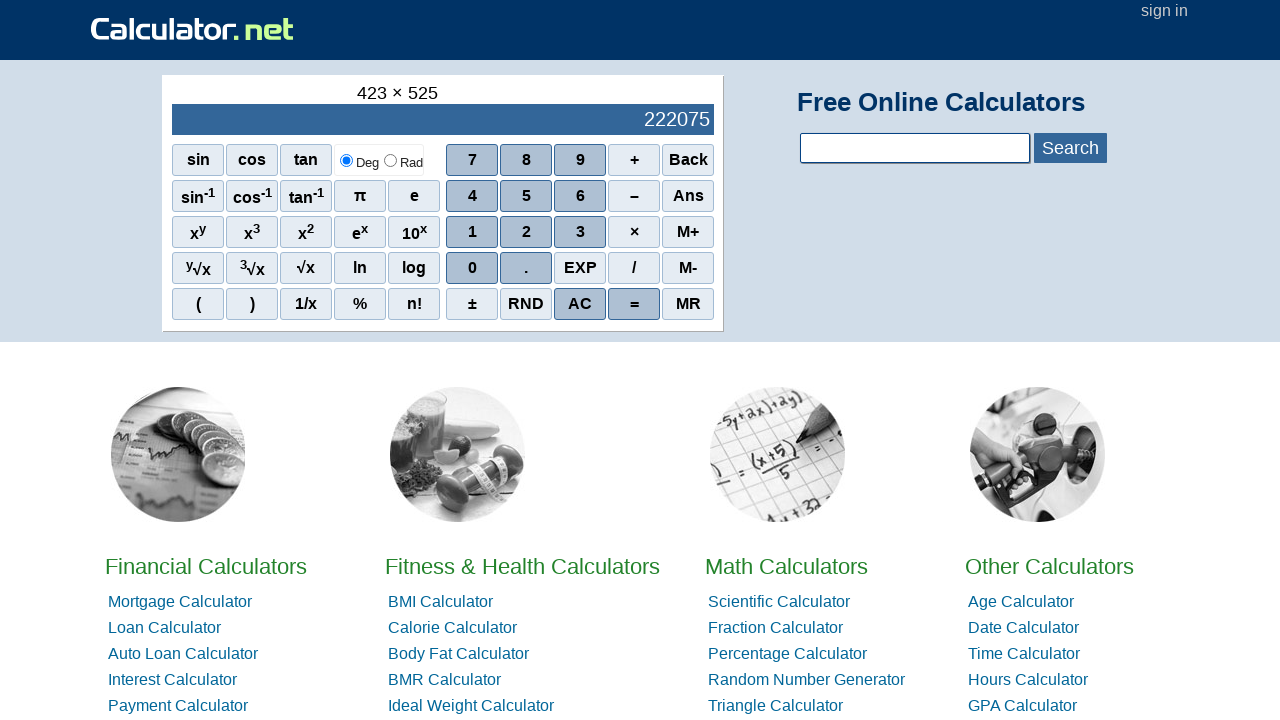

Clicked equals button to calculate result at (634, 304) on xpath=//span[contains(text(),'=')]
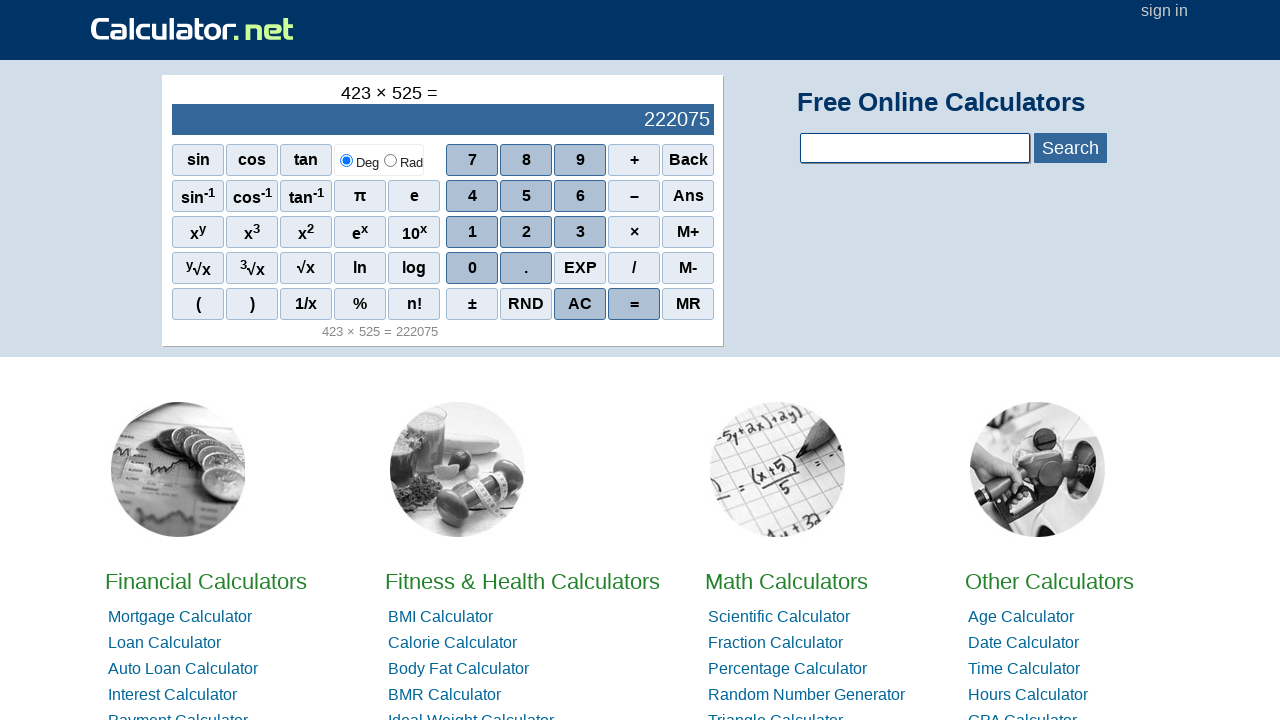

Waited for calculation result to display
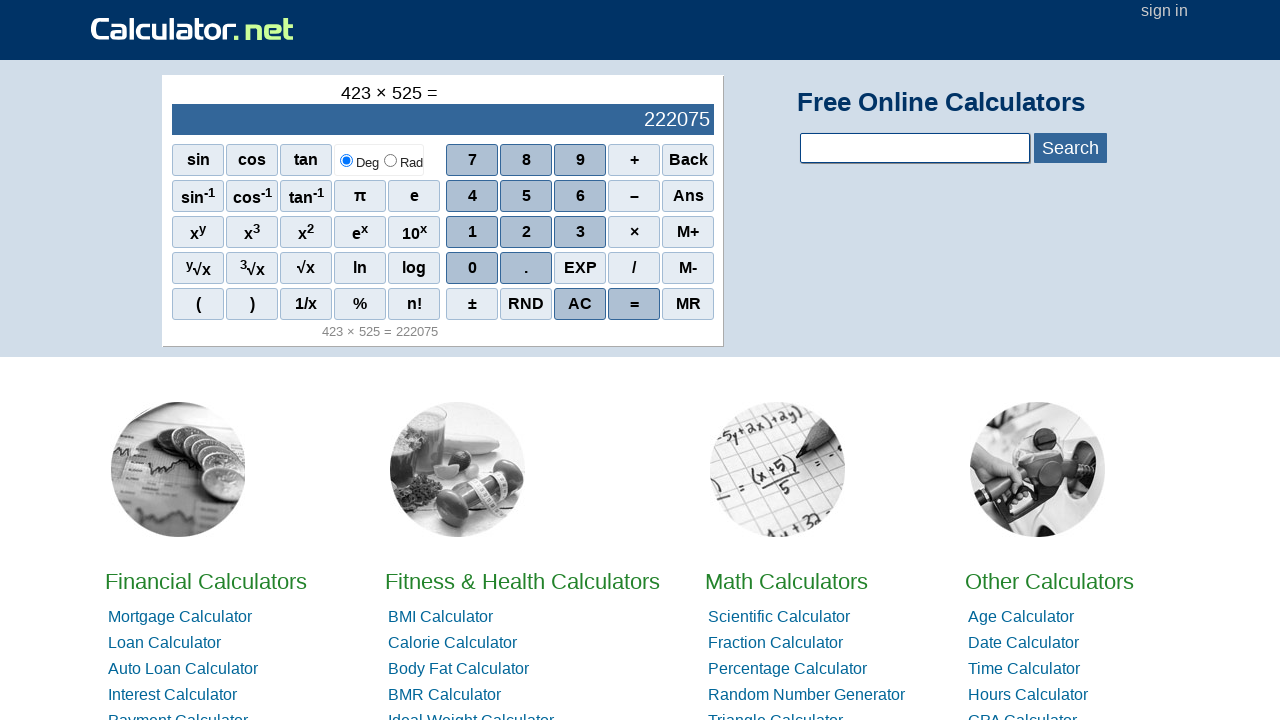

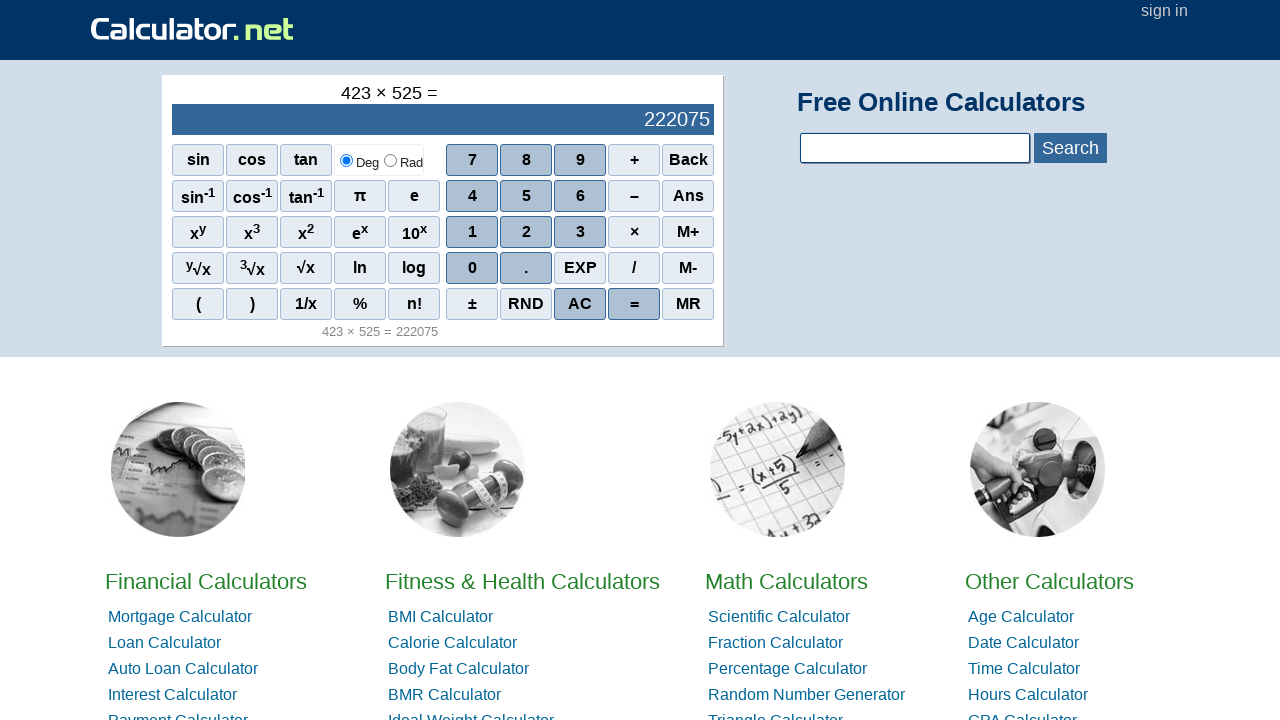